Tests a registration/contact form by filling out all fields including first name, last name, gender, date of birth, address, email, password, company, and comment, then submits the form.

Starting URL: https://katalon-test.s3.amazonaws.com/demo-aut/dist/html/form.html

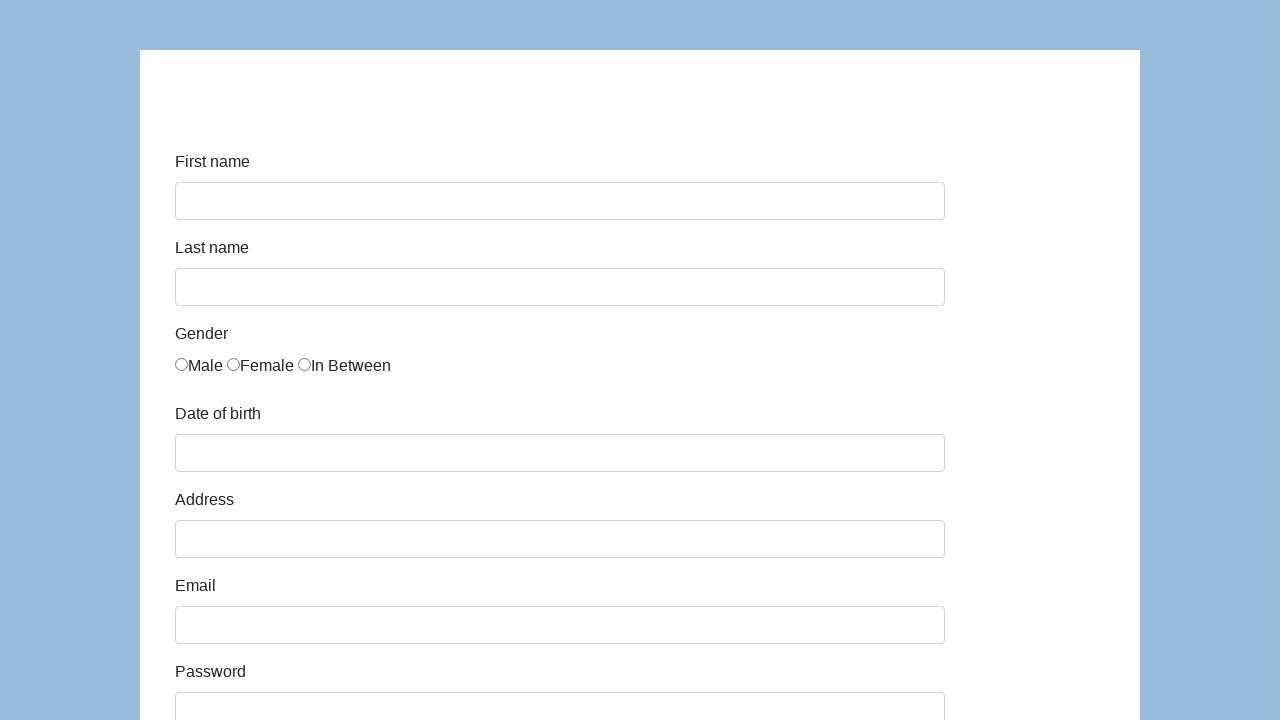

Filled first name field with 'Karol' on #first-name
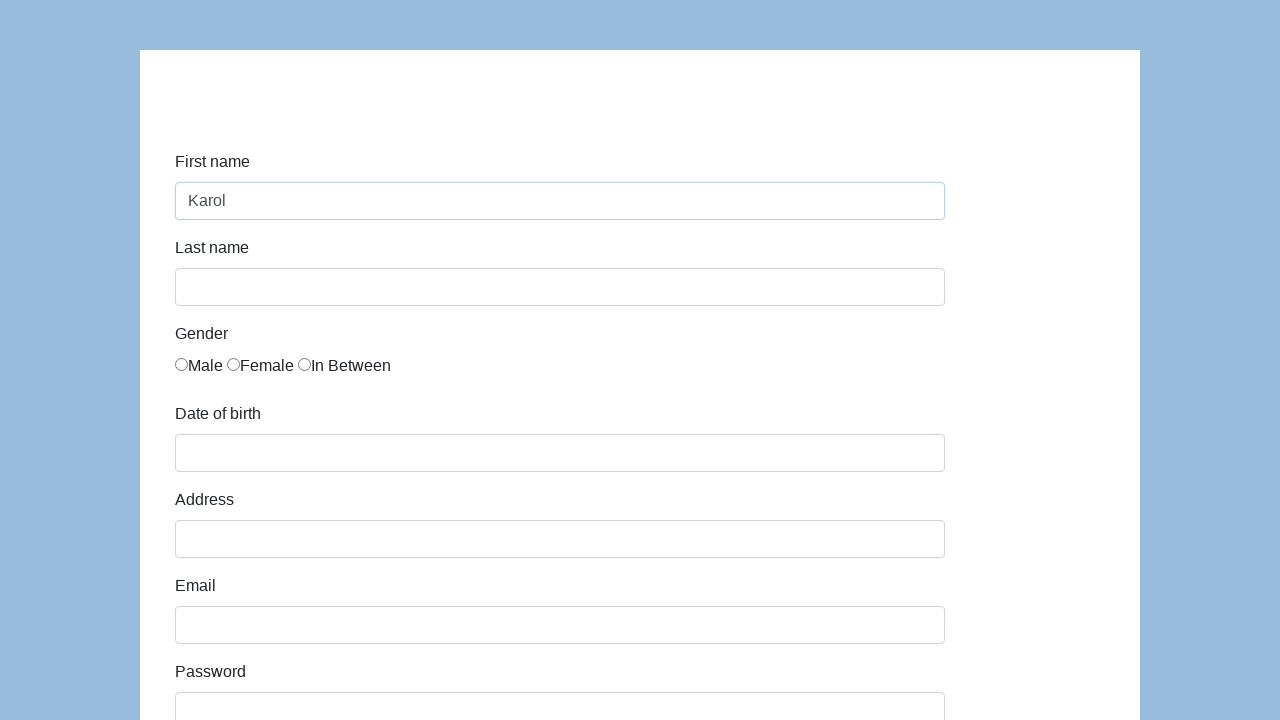

Filled last name field with 'Kowalski' on #last-name
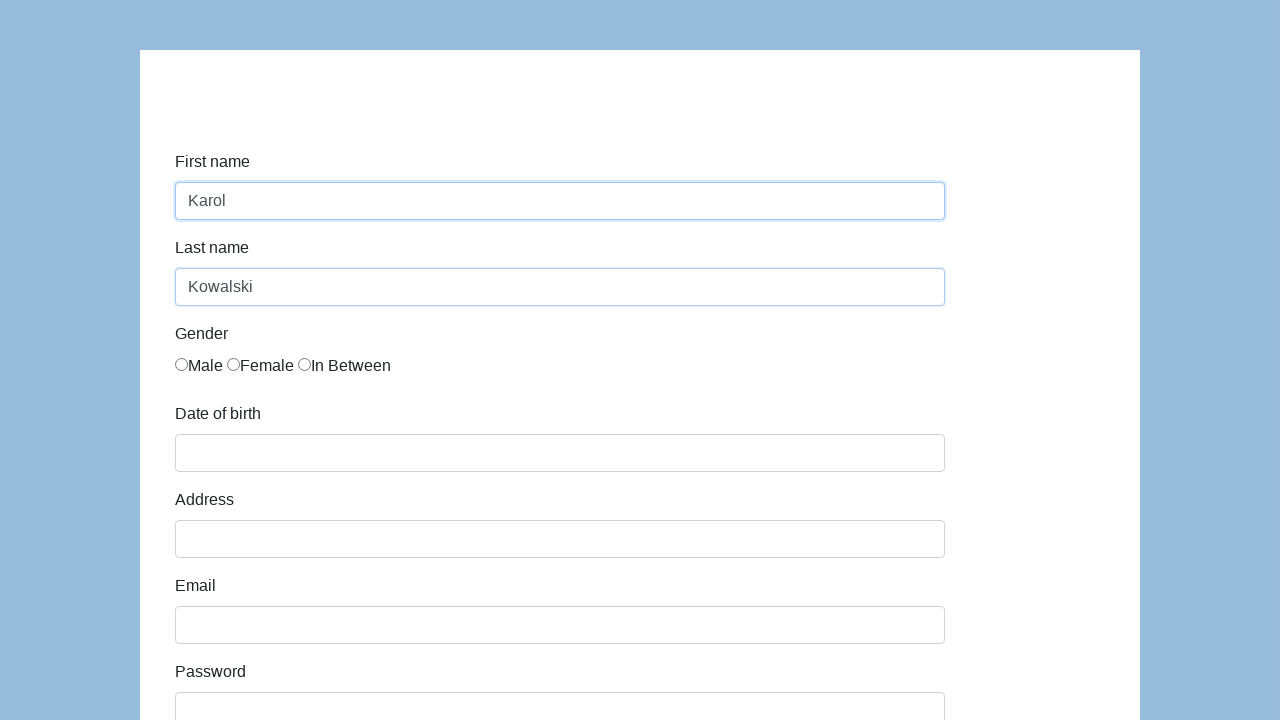

Selected gender radio button at (182, 364) on input[name='gender']
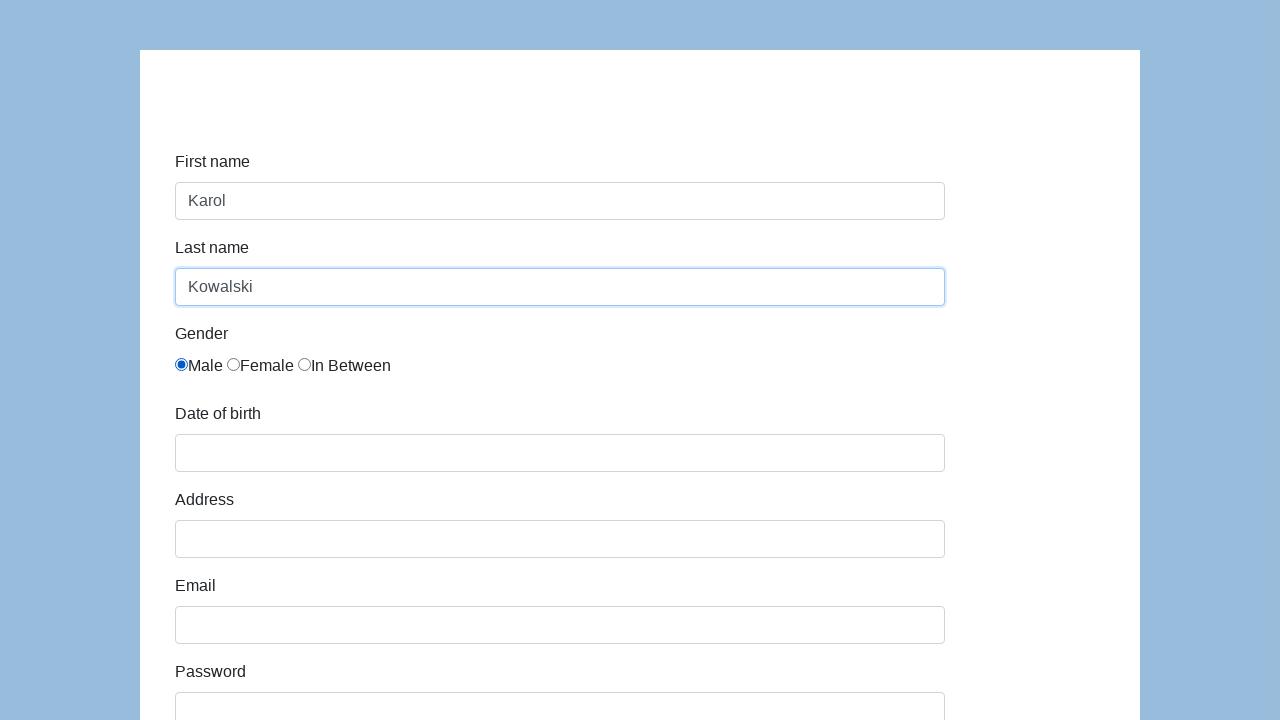

Filled date of birth field with '5/22/2010' on #dob
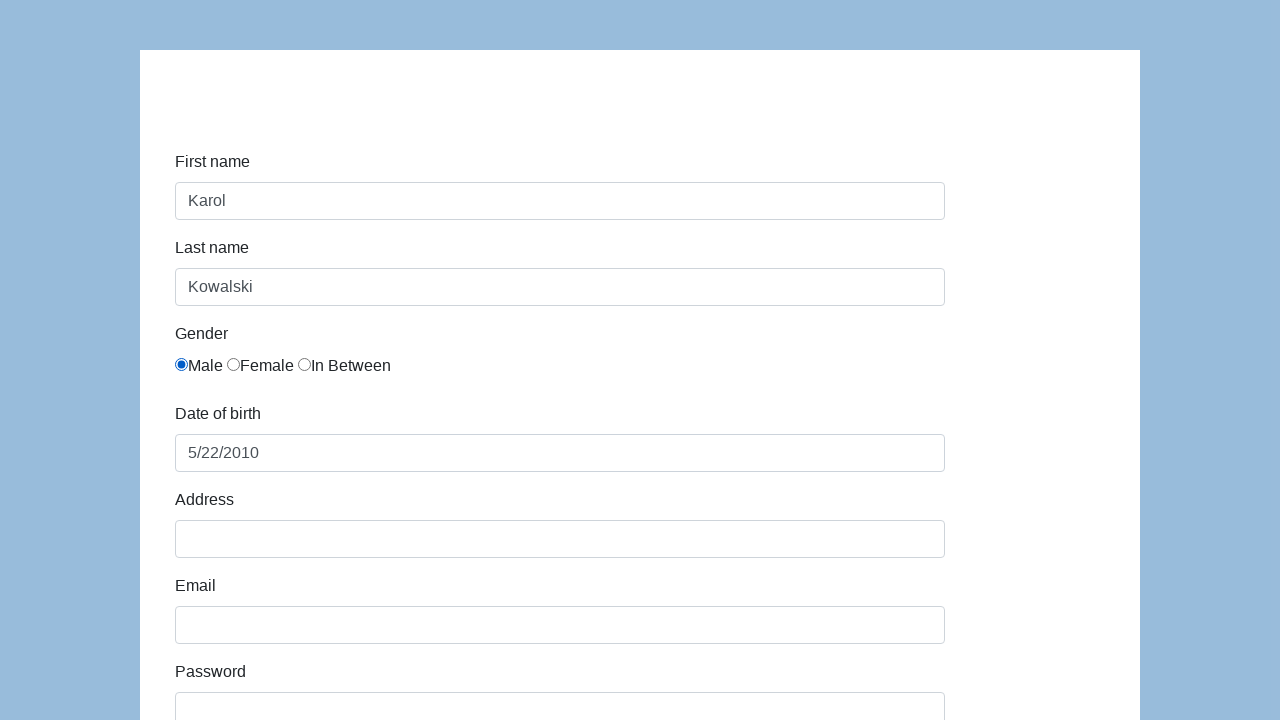

Filled address field with 'Prosta 51' on #address
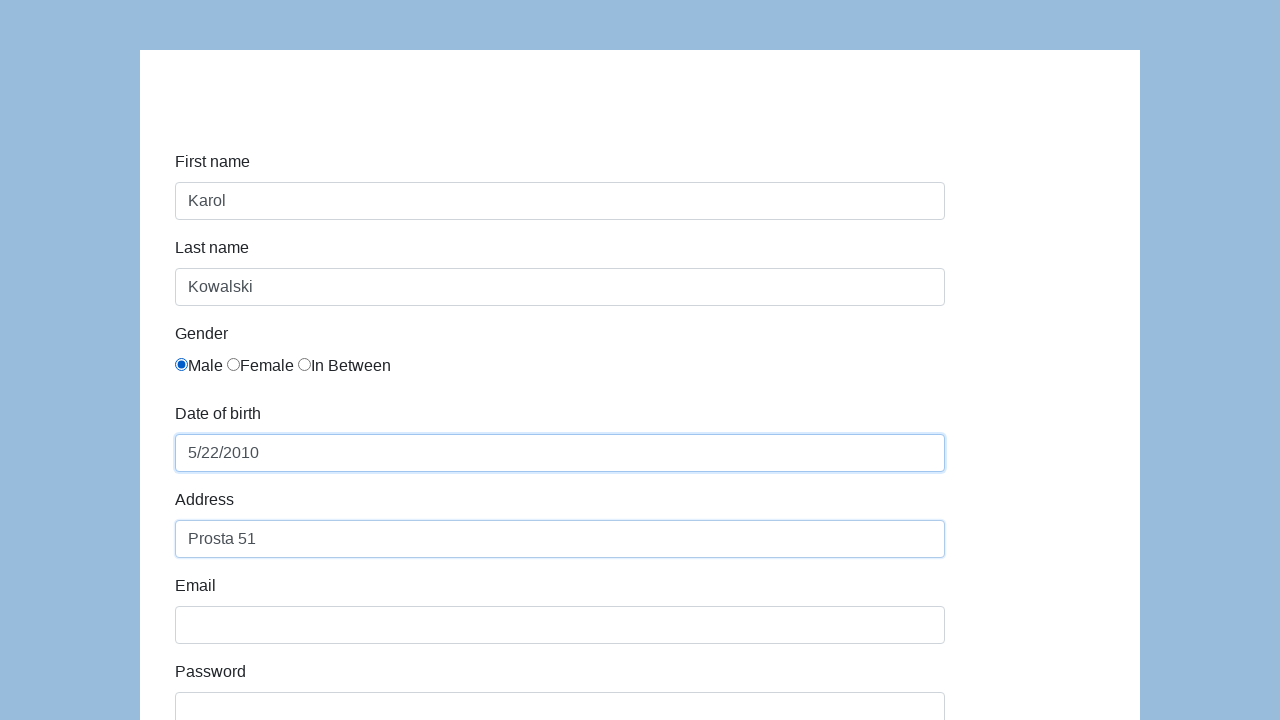

Filled email field with 'karol.kowalski@mailinator.com' on #email
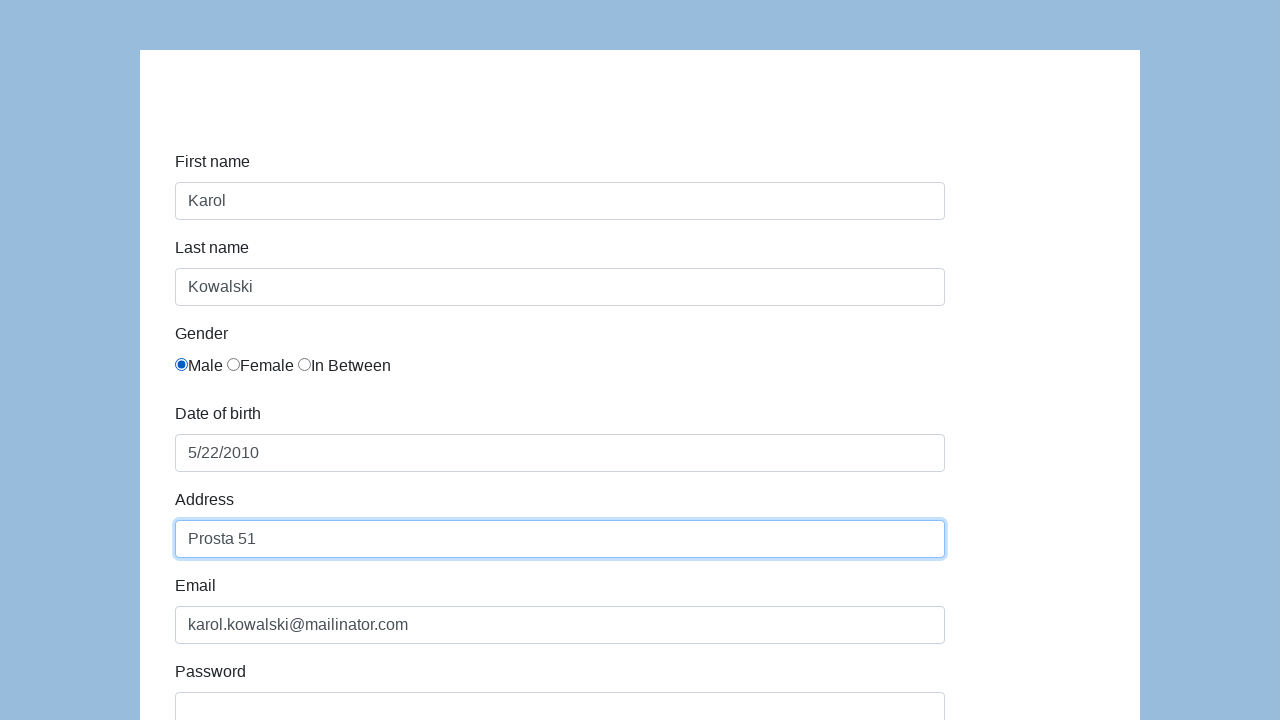

Filled password field with 'Pass123' on #password
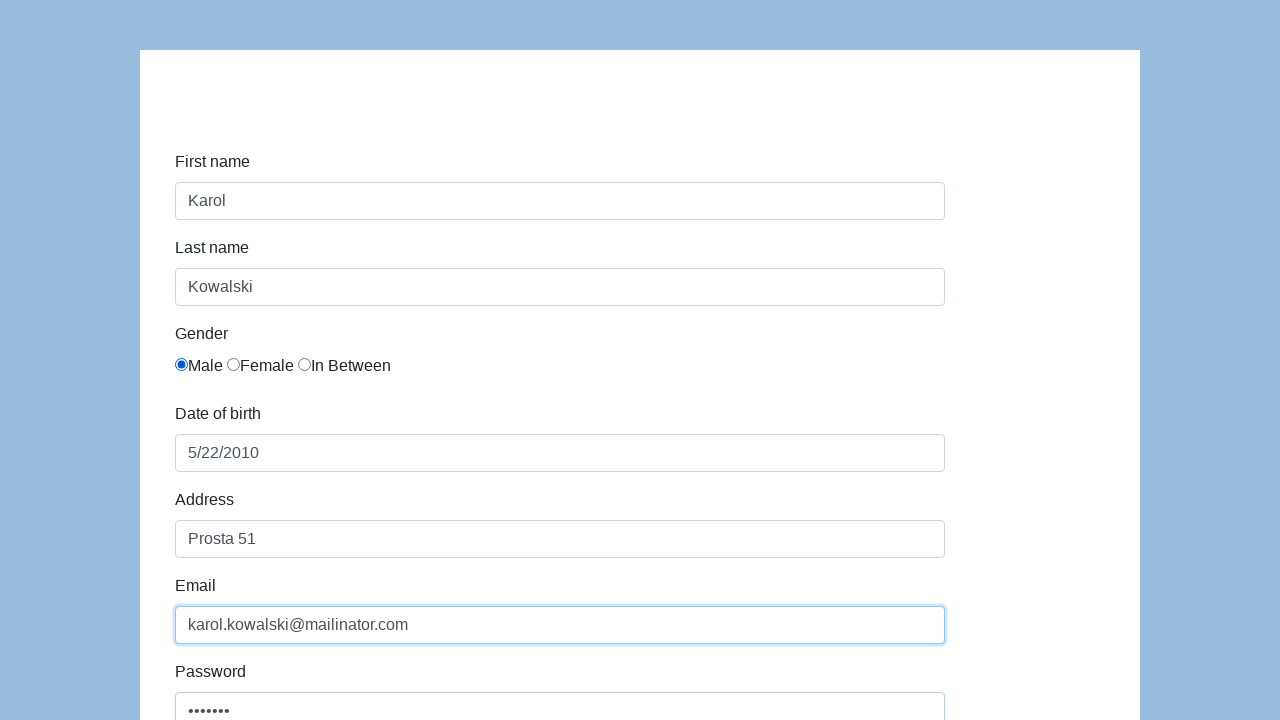

Filled company field with 'Coders Lab' on #company
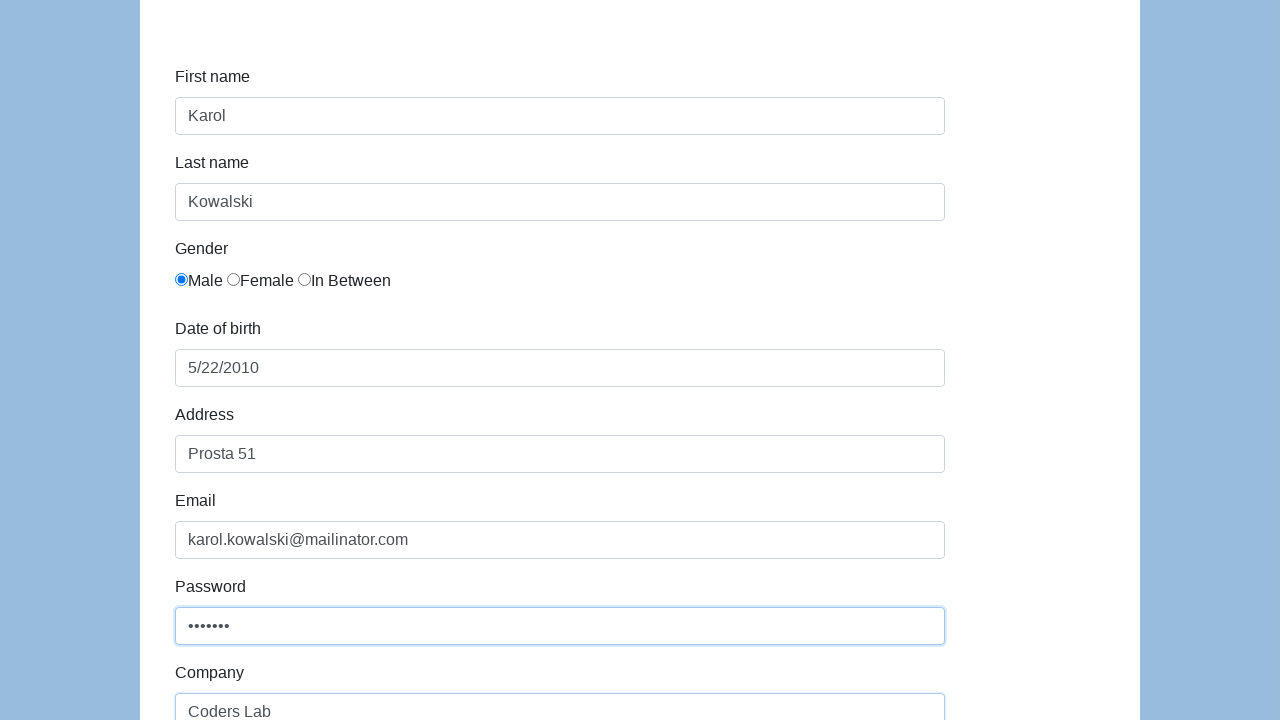

Filled comment field with 'To jest mój pierwszy automat testowy' on #comment
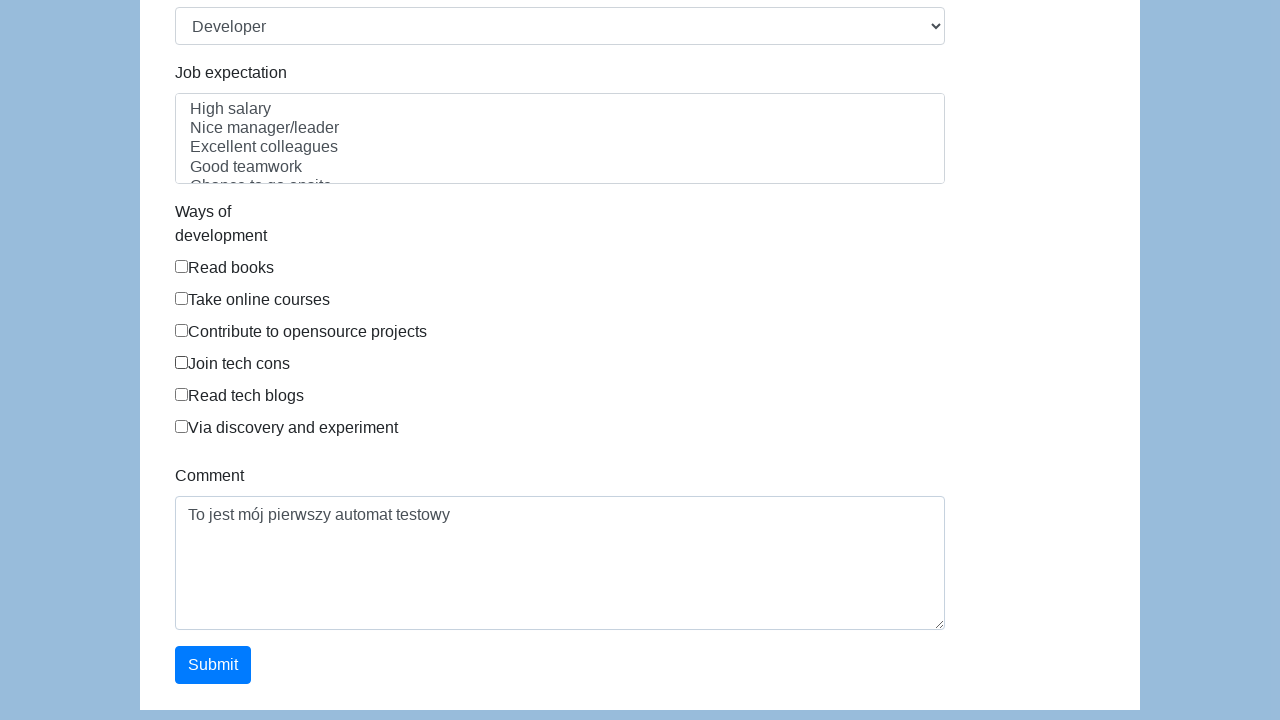

Submitted form by pressing Enter on first name field on #first-name
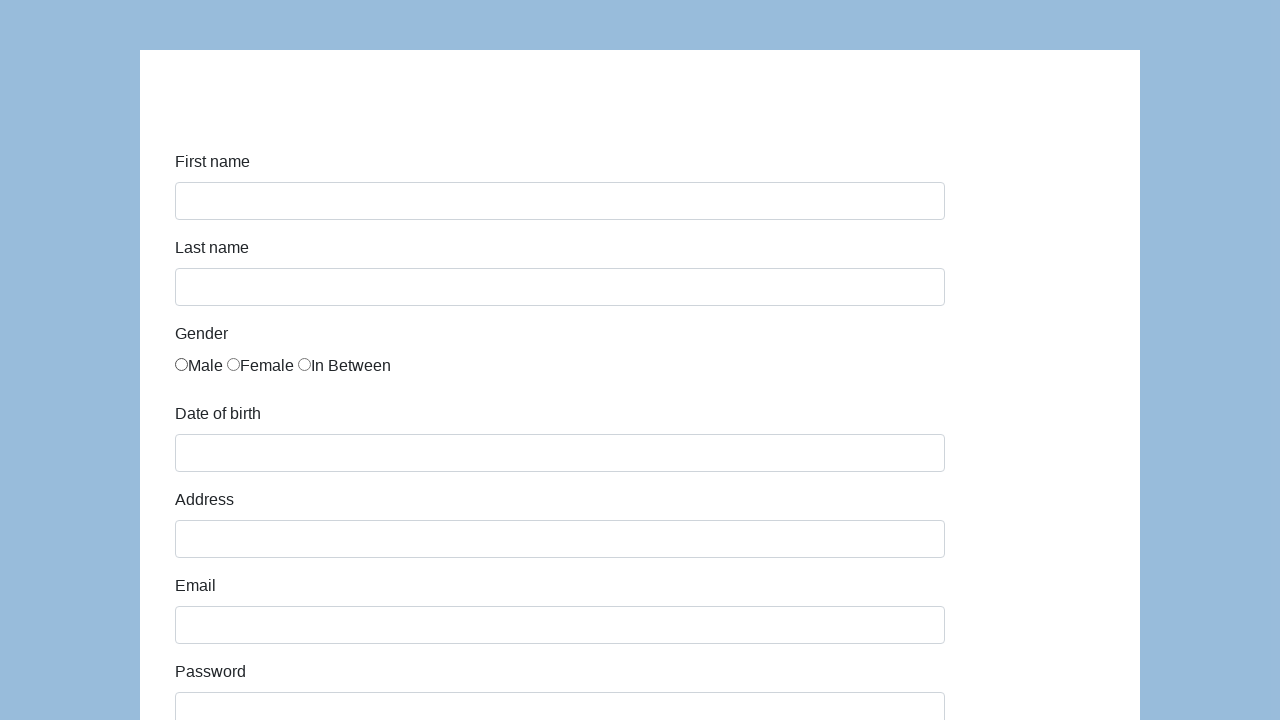

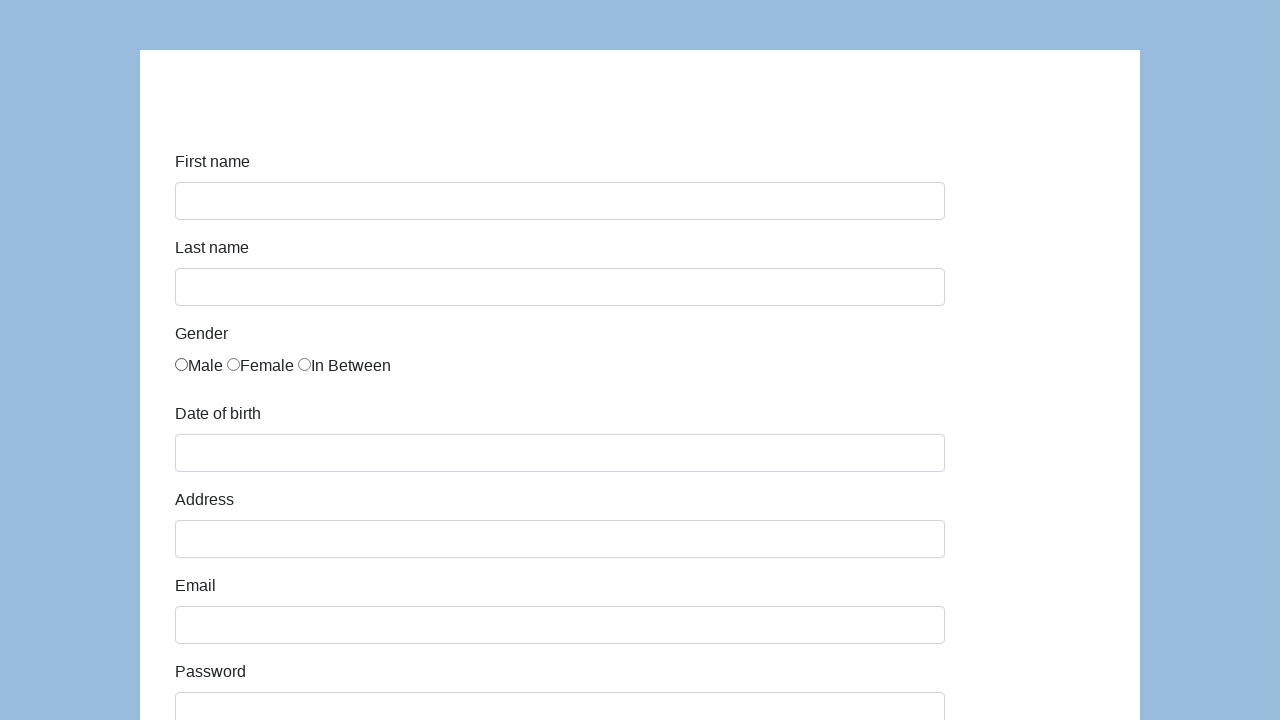